Tests a practice form by filling in student registration details including name, email, gender, phone, date of birth, subjects, hobbies, address, and location

Starting URL: http://demoqa.com/automation-practice-form/

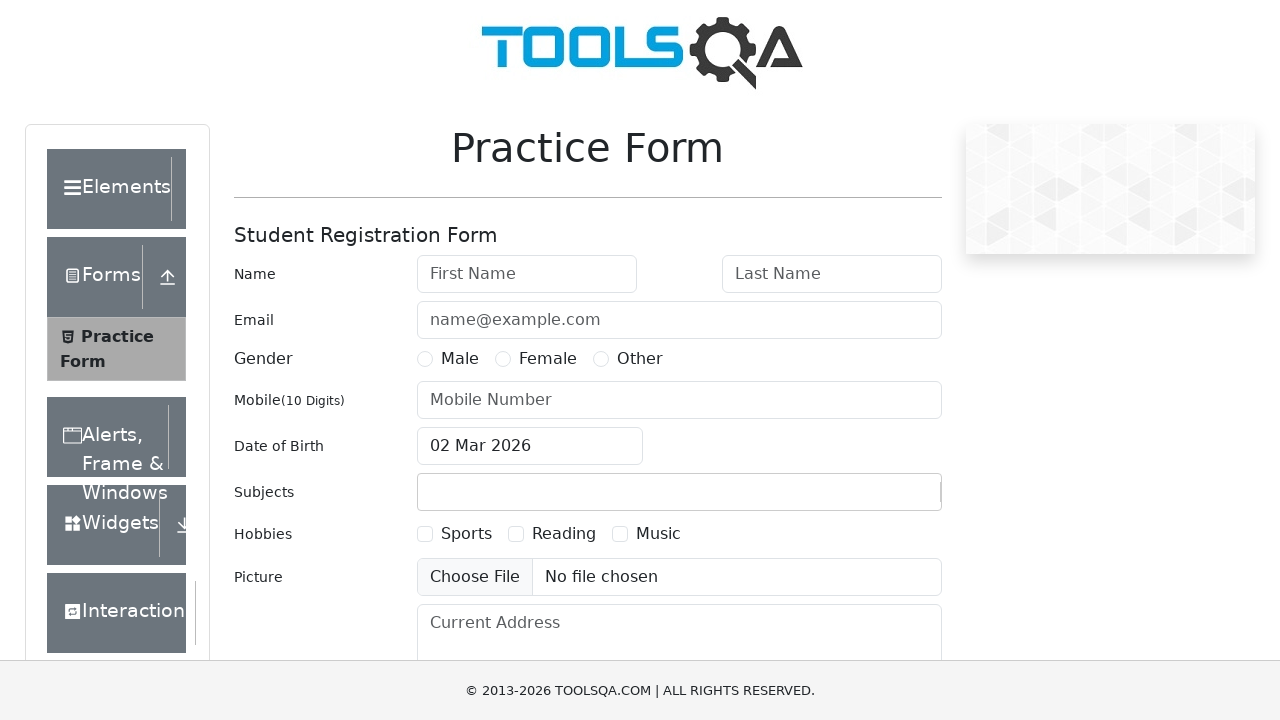

Filled first name field with 'Jennifer' on #firstName
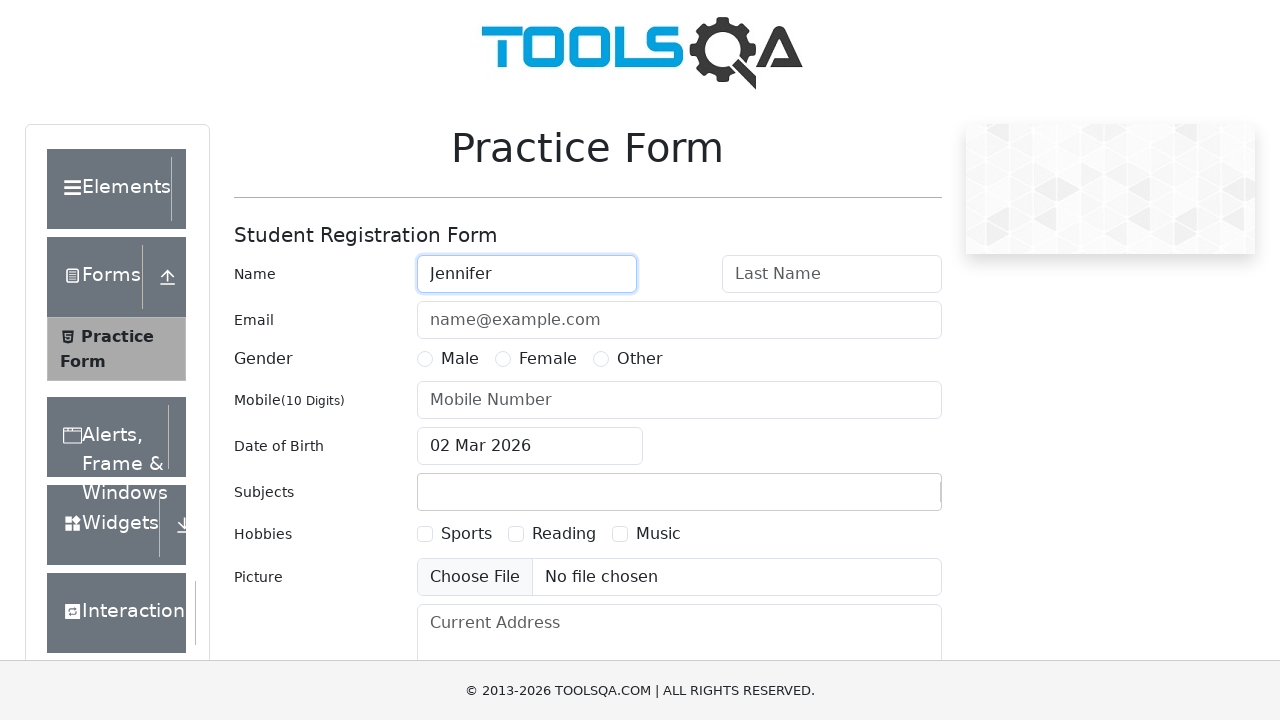

Filled last name field with 'Wilson' on #lastName
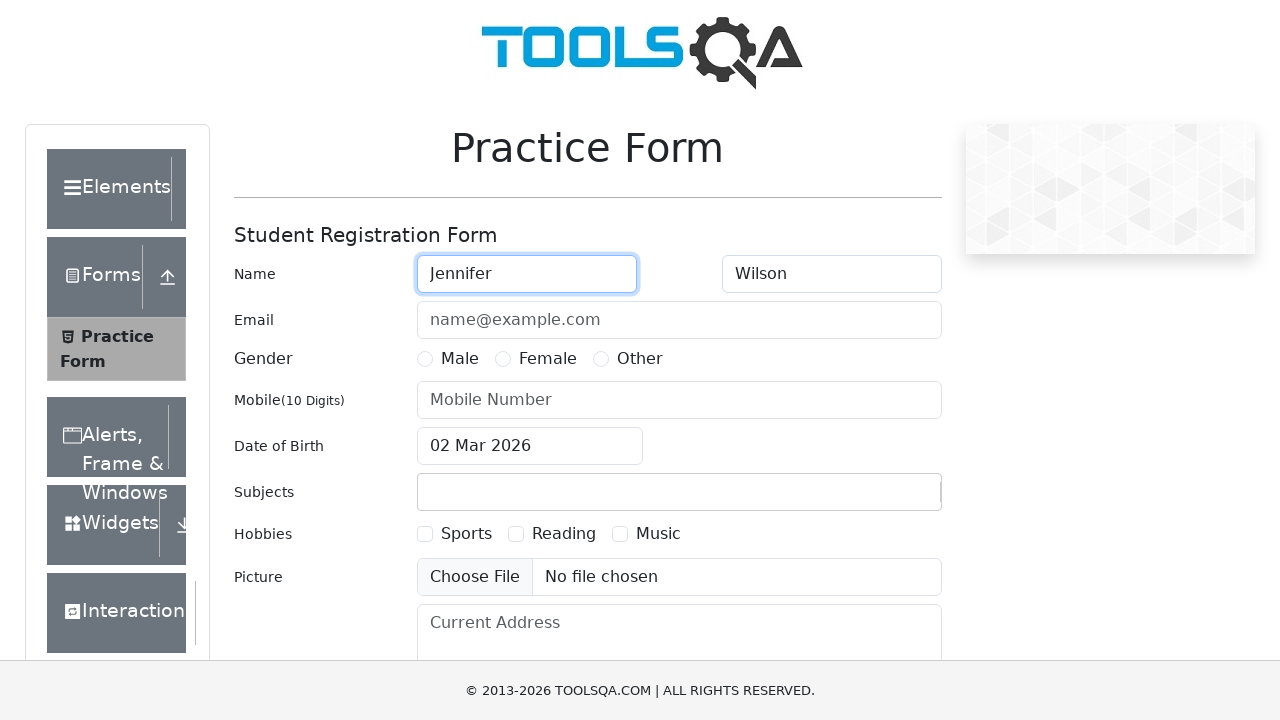

Filled email field with 'jennifer.wilson@example.com' on #userEmail
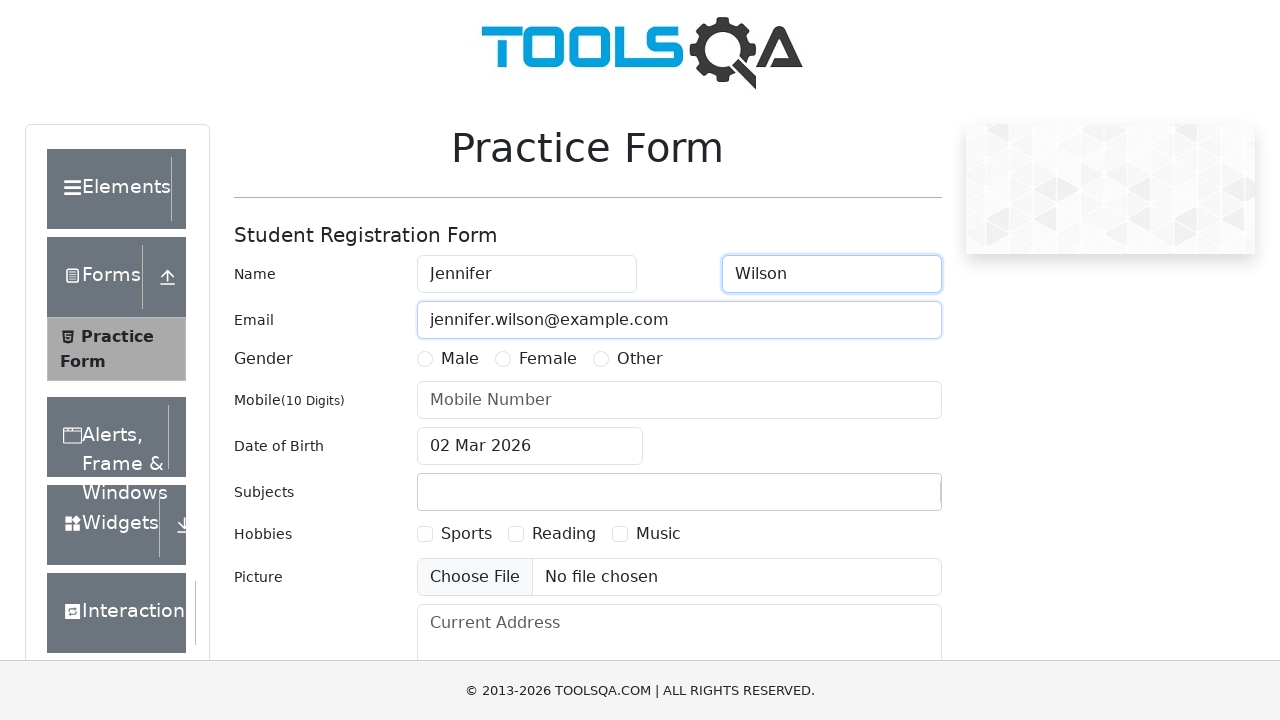

Selected 'Female' gender option at (548, 359) on xpath=//label[text()='Female']
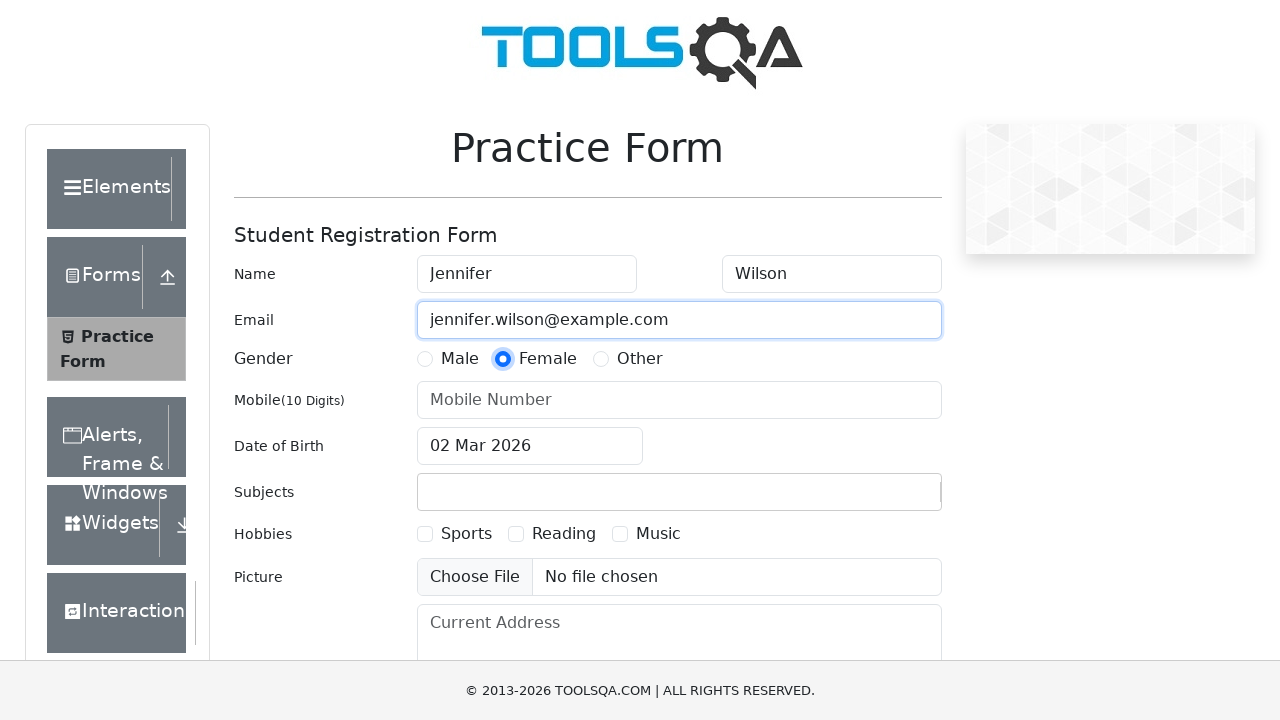

Filled mobile number field with '5559876543' on #userNumber
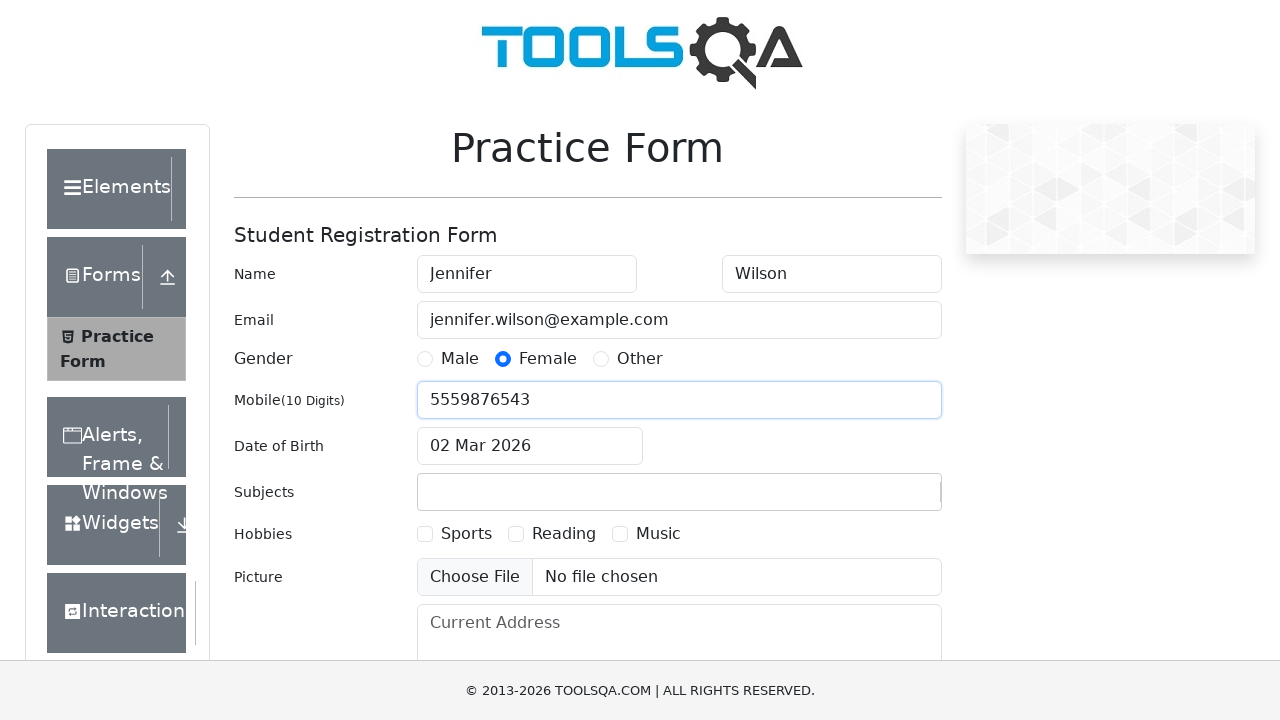

Clicked date of birth input field at (530, 446) on #dateOfBirthInput
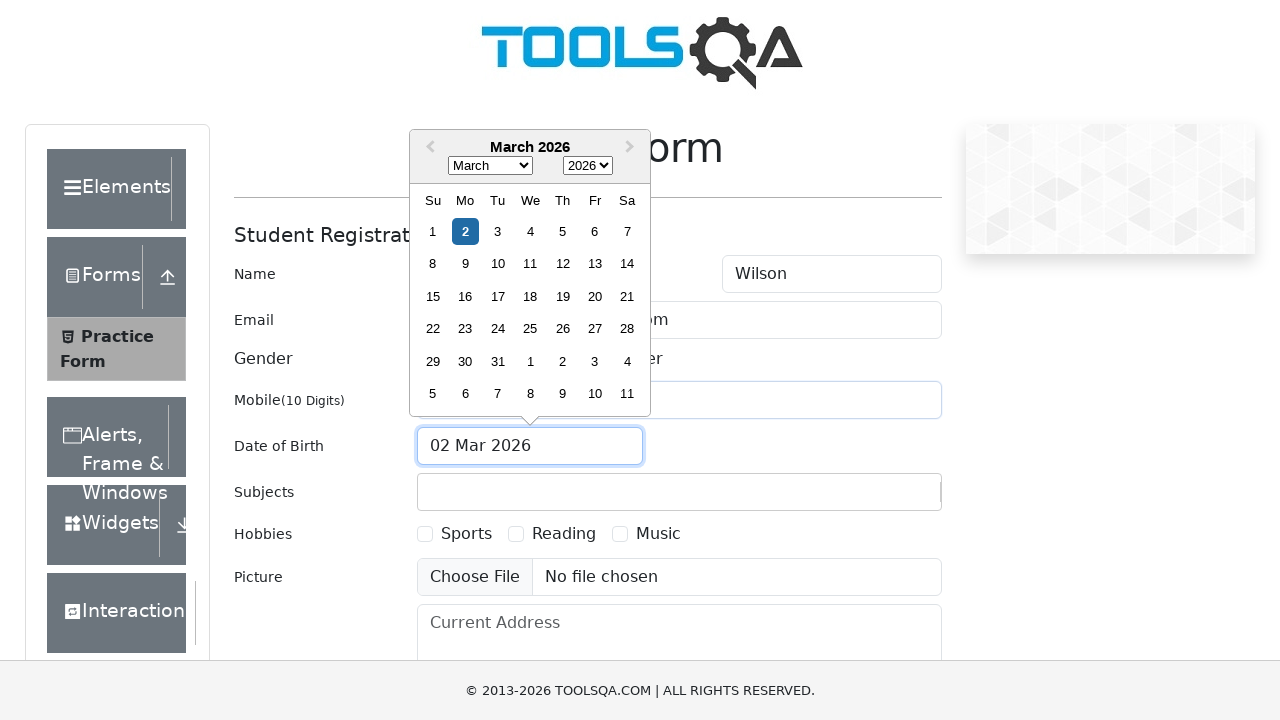

Selected year '1995' from date picker on .react-datepicker__year-select
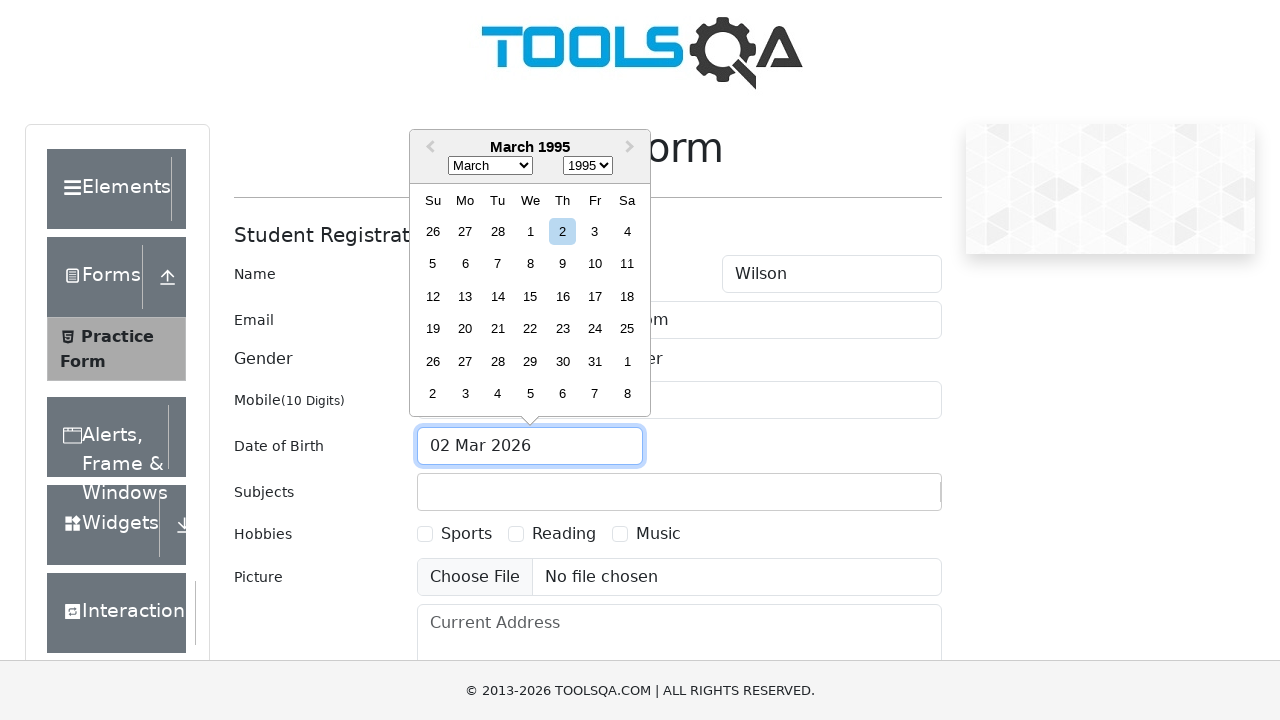

Selected month 'March' from date picker on .react-datepicker__month-select
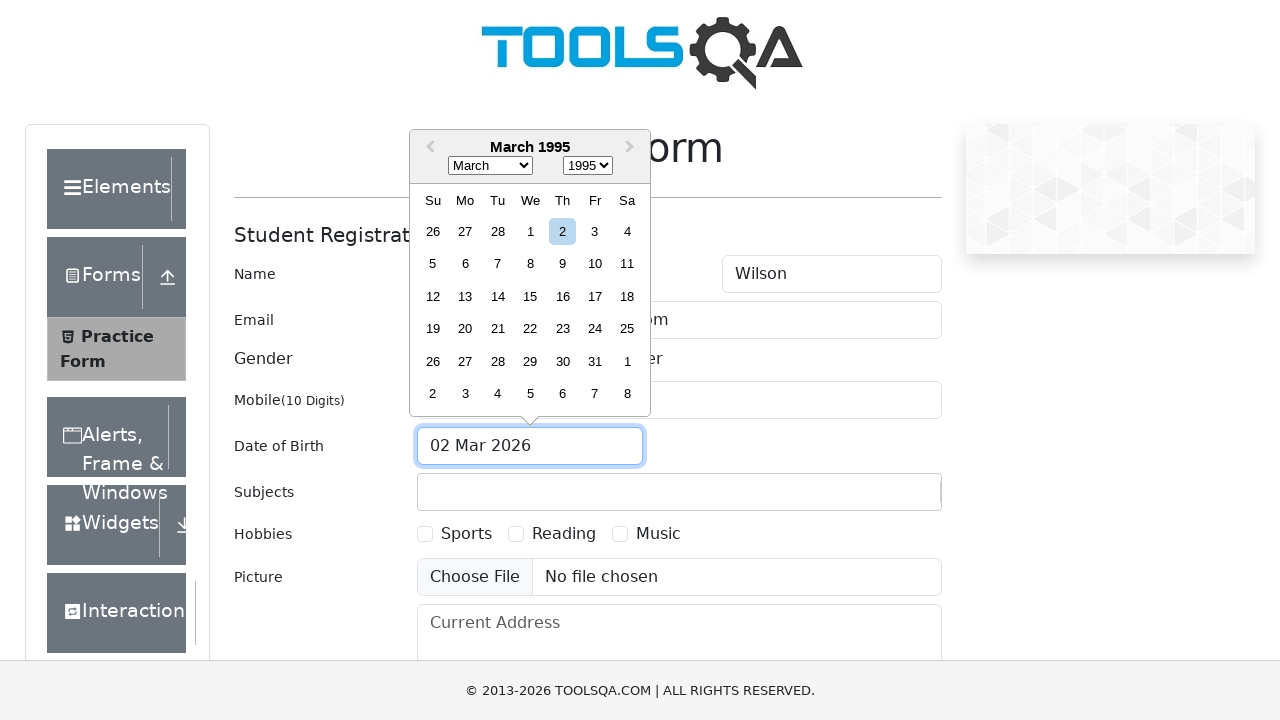

Selected day '20' from date picker at (465, 329) on xpath=//div[contains(@class, 'react-datepicker__day') and text()='20' and not(co
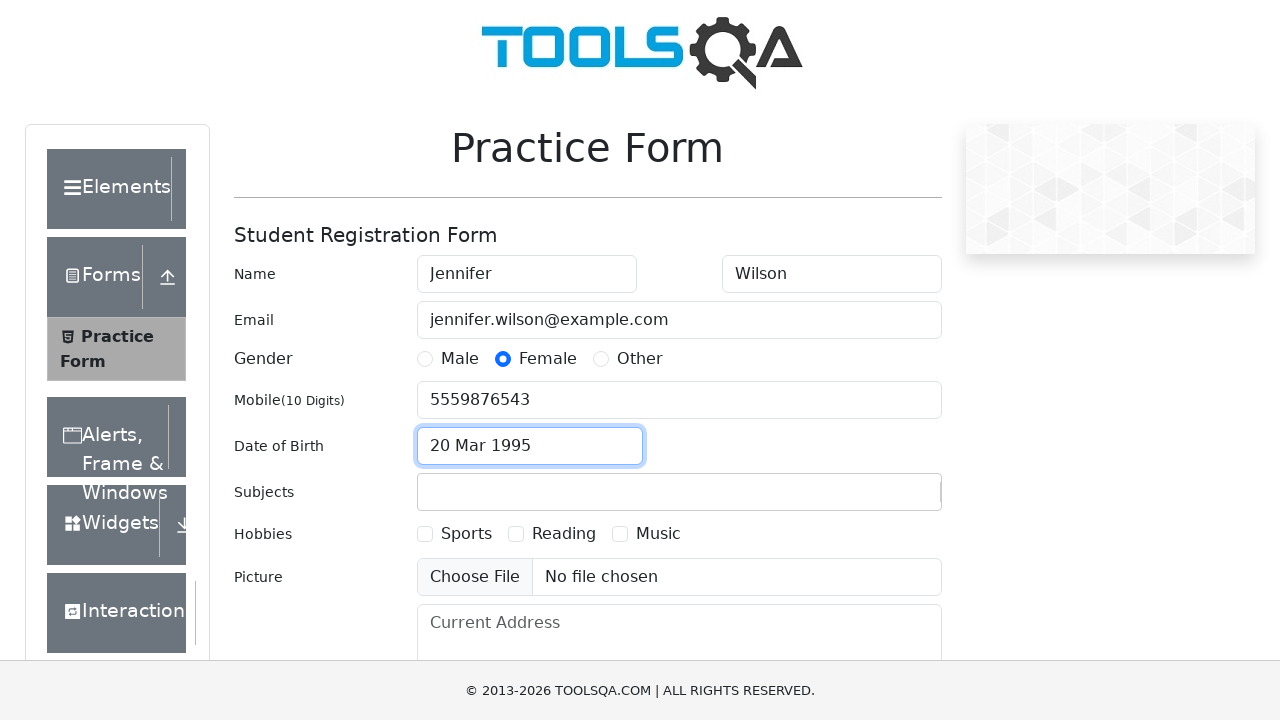

Filled subjects field with 'English' on #subjectsInput
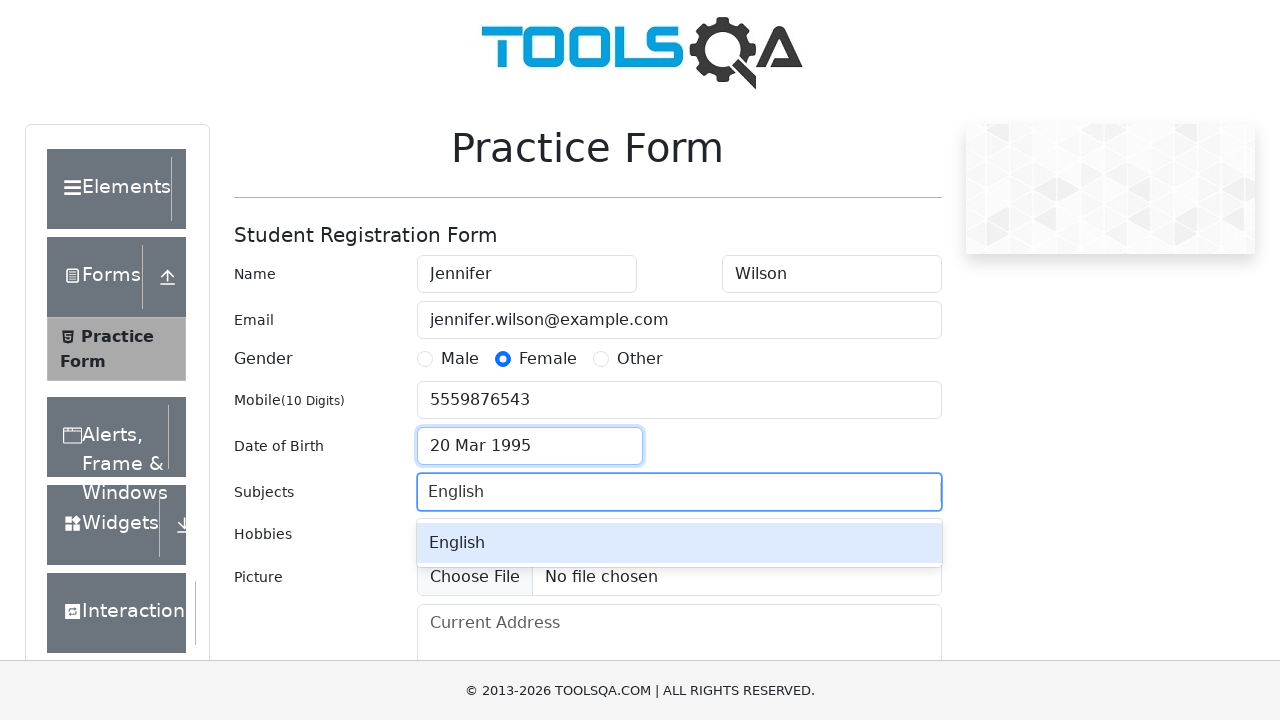

Pressed Enter to confirm subject selection on #subjectsInput
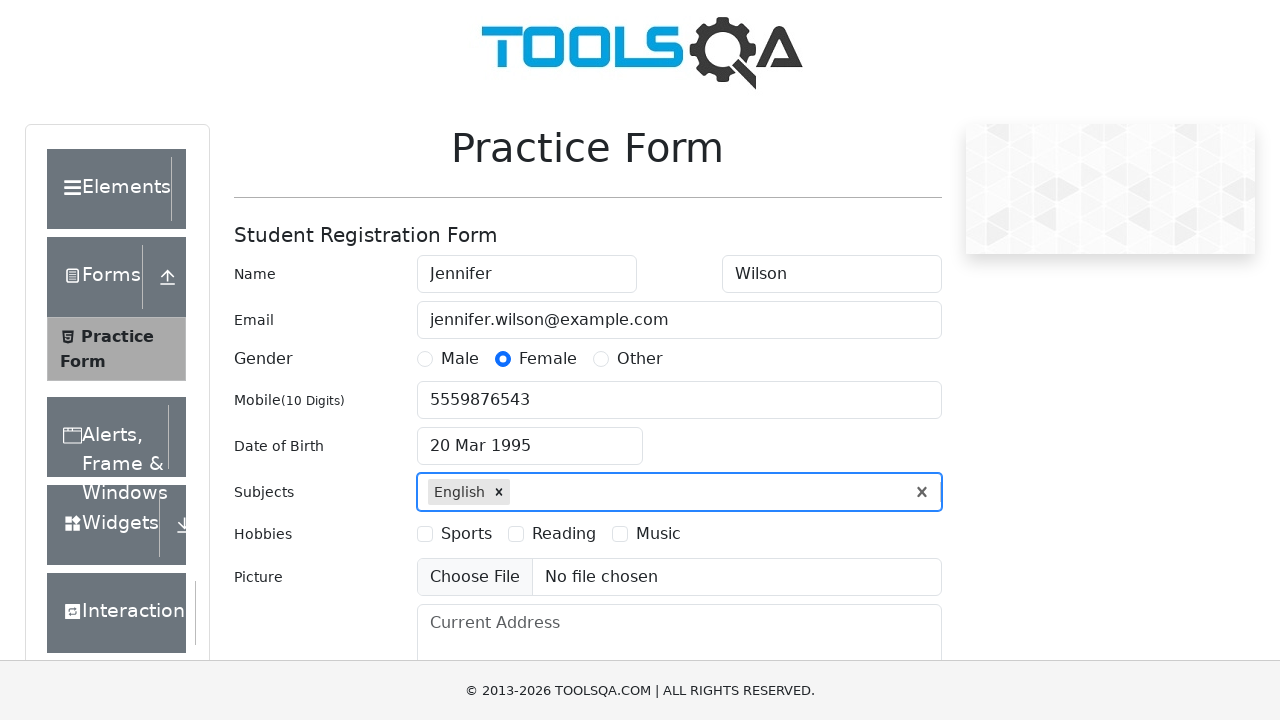

Selected 'Reading' hobby checkbox at (564, 534) on xpath=//label[text()='Reading']
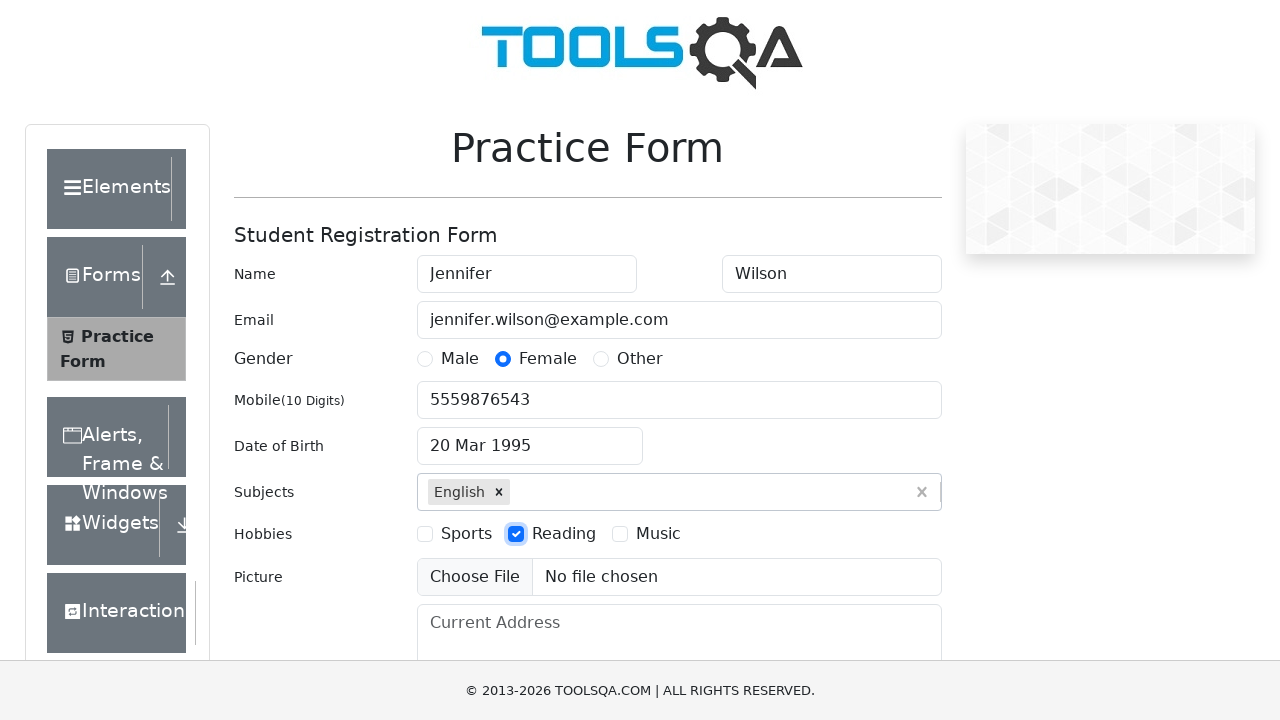

Filled current address field with full address on #currentAddress
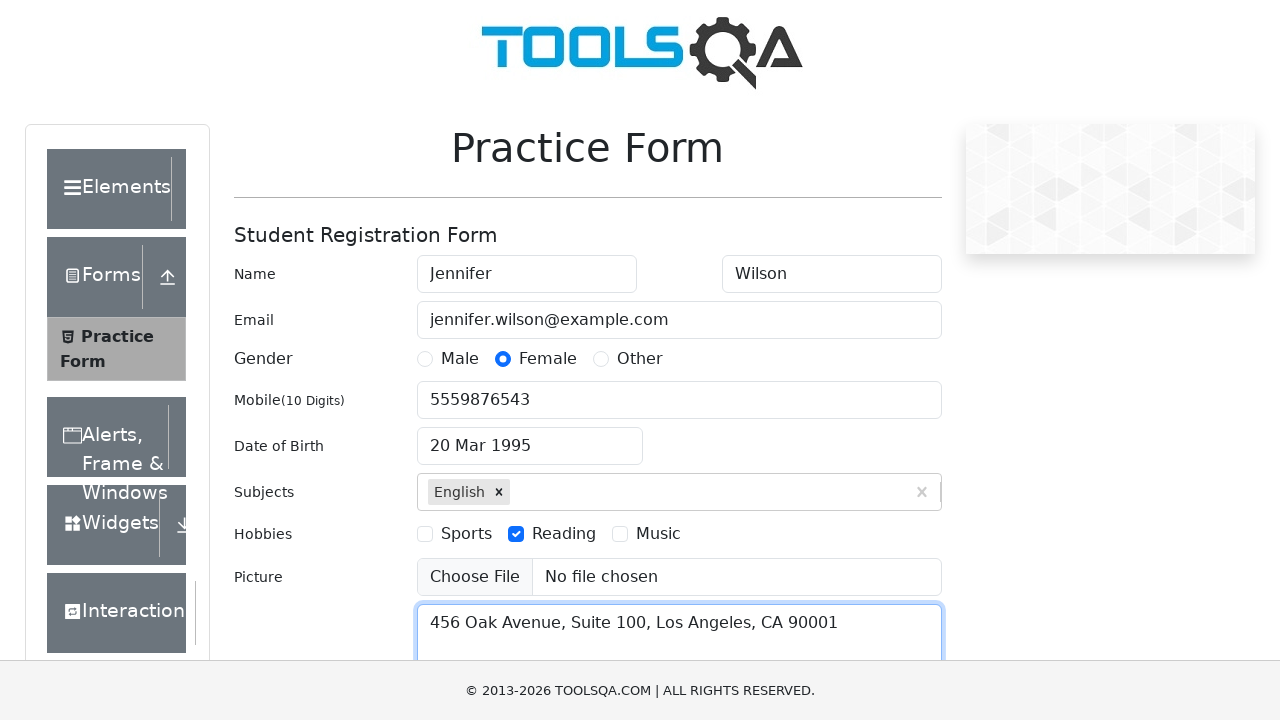

Clicked state dropdown at (527, 437) on #state
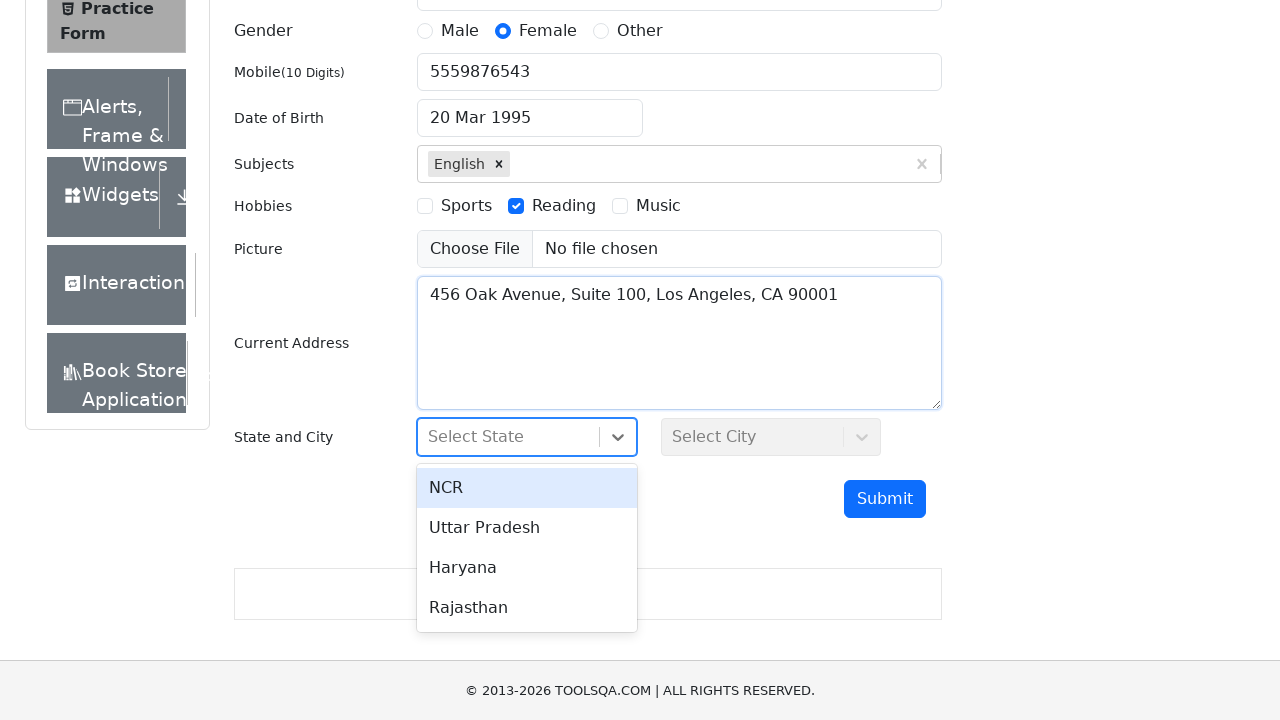

Selected 'NCR' state option at (527, 488) on xpath=//div[text()='NCR']
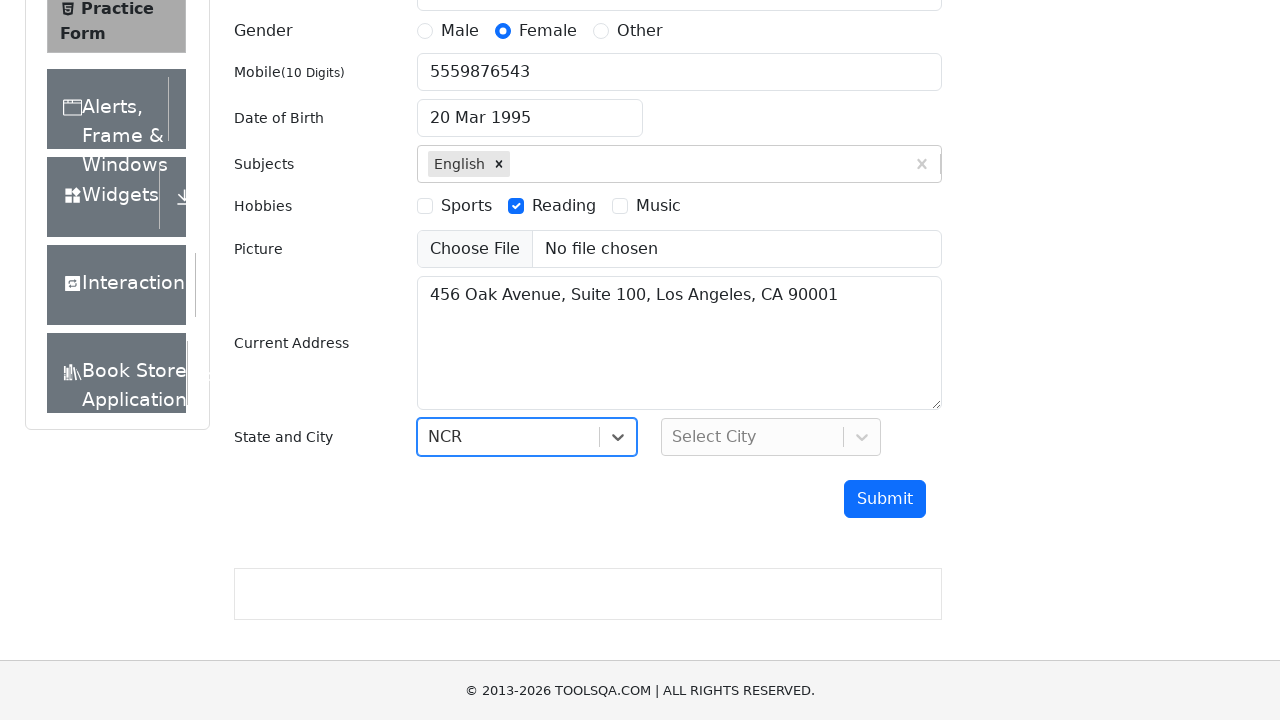

Clicked city dropdown at (771, 437) on #city
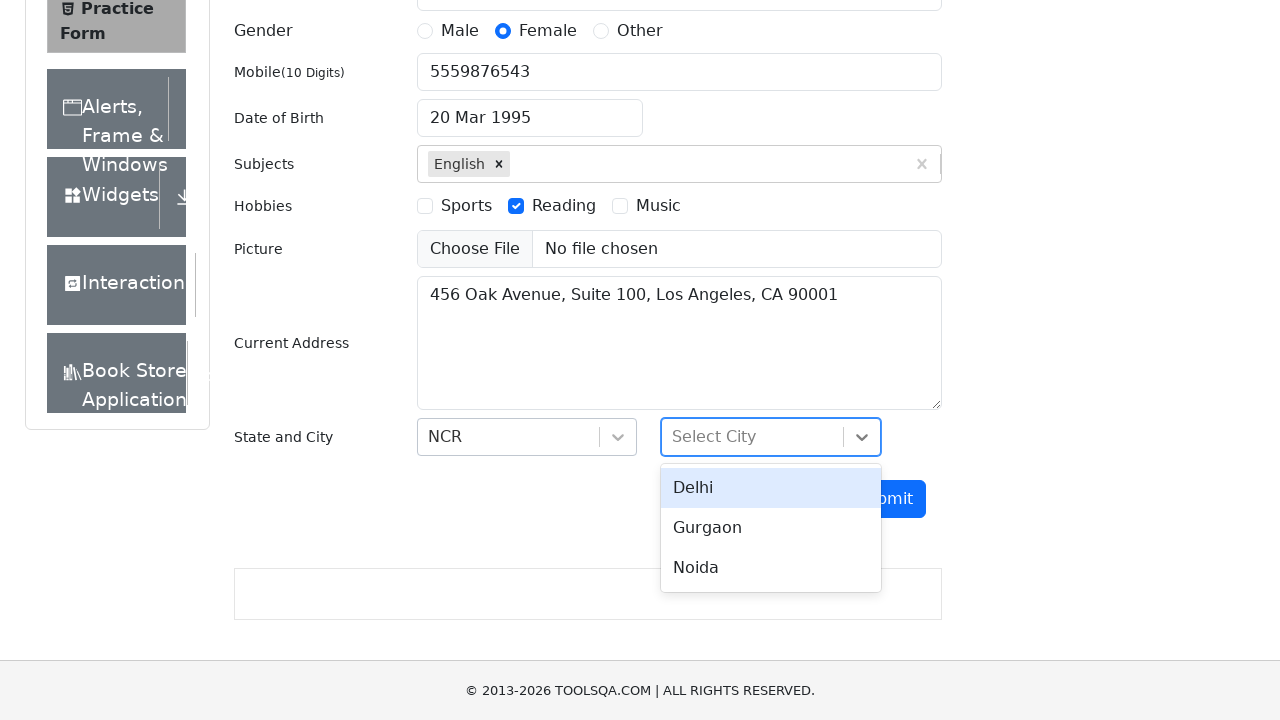

Selected 'Delhi' city option at (771, 488) on xpath=//div[text()='Delhi']
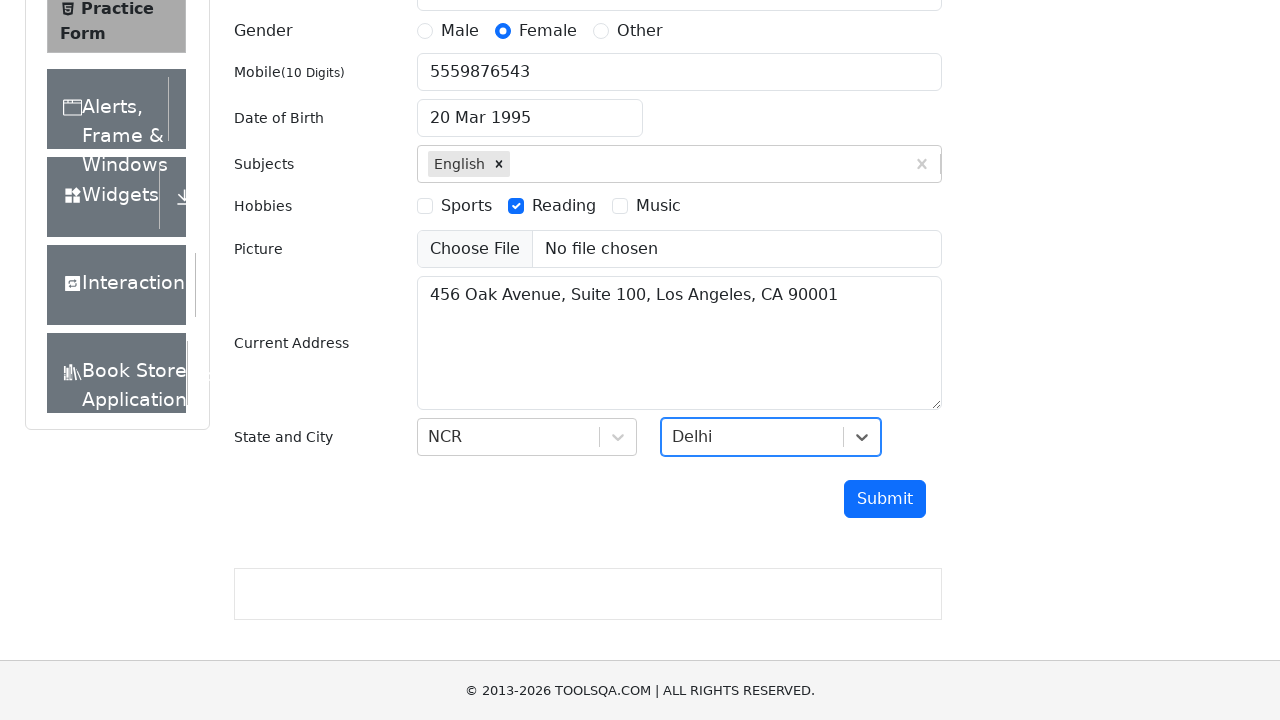

Clicked submit button to submit the form at (885, 499) on #submit
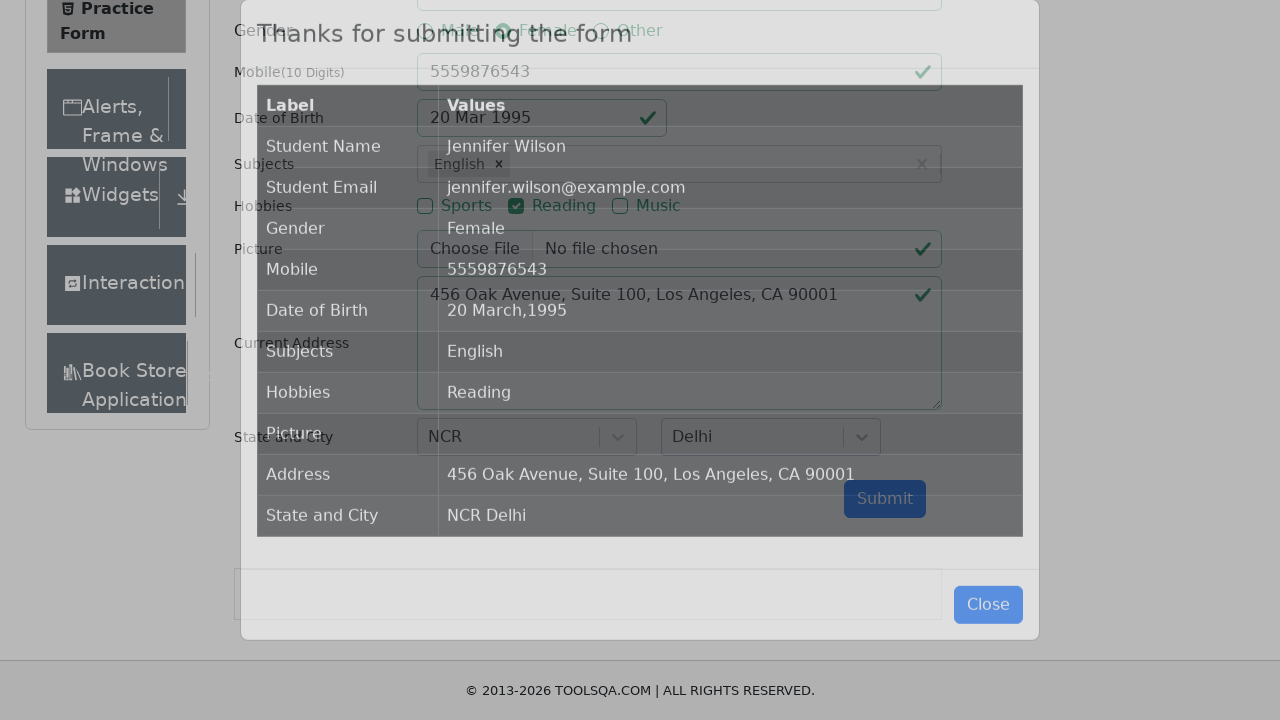

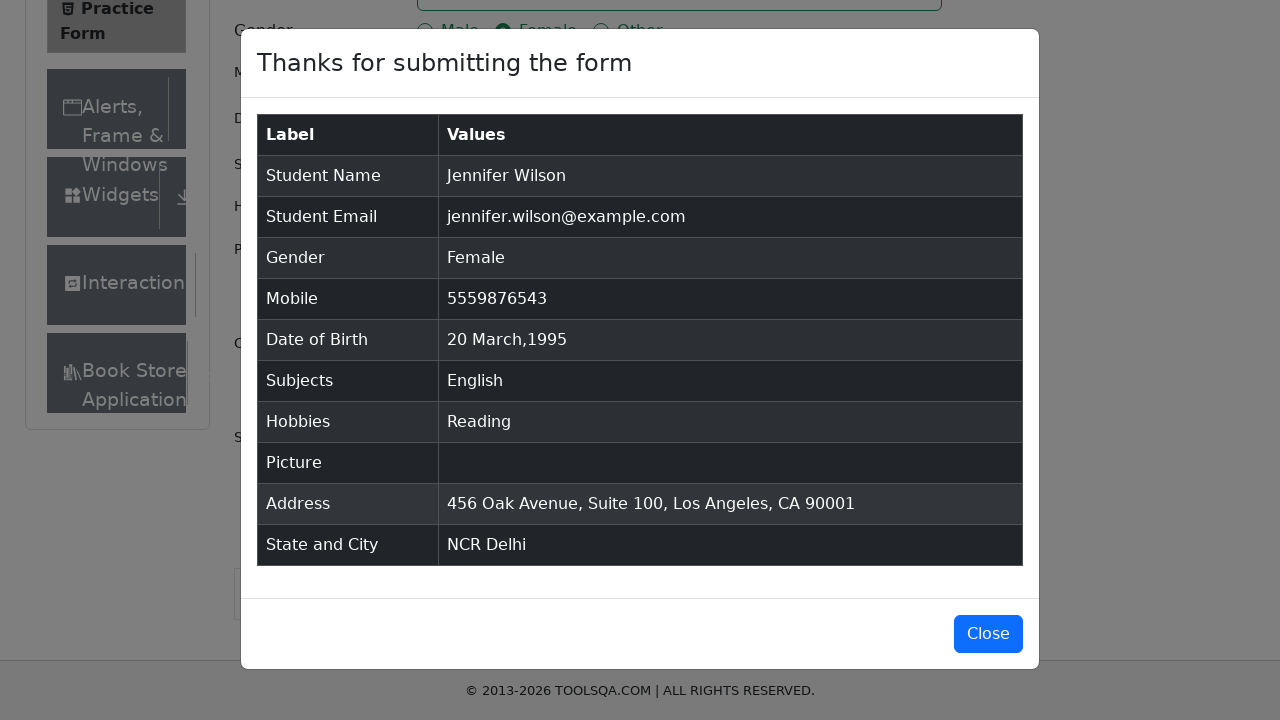